Verifies the navigation menu in "My books" view - buttons are visible and "Mina böcker" is disabled while others are clickable.

Starting URL: https://tap-ht24-testverktyg.github.io/exam-template/

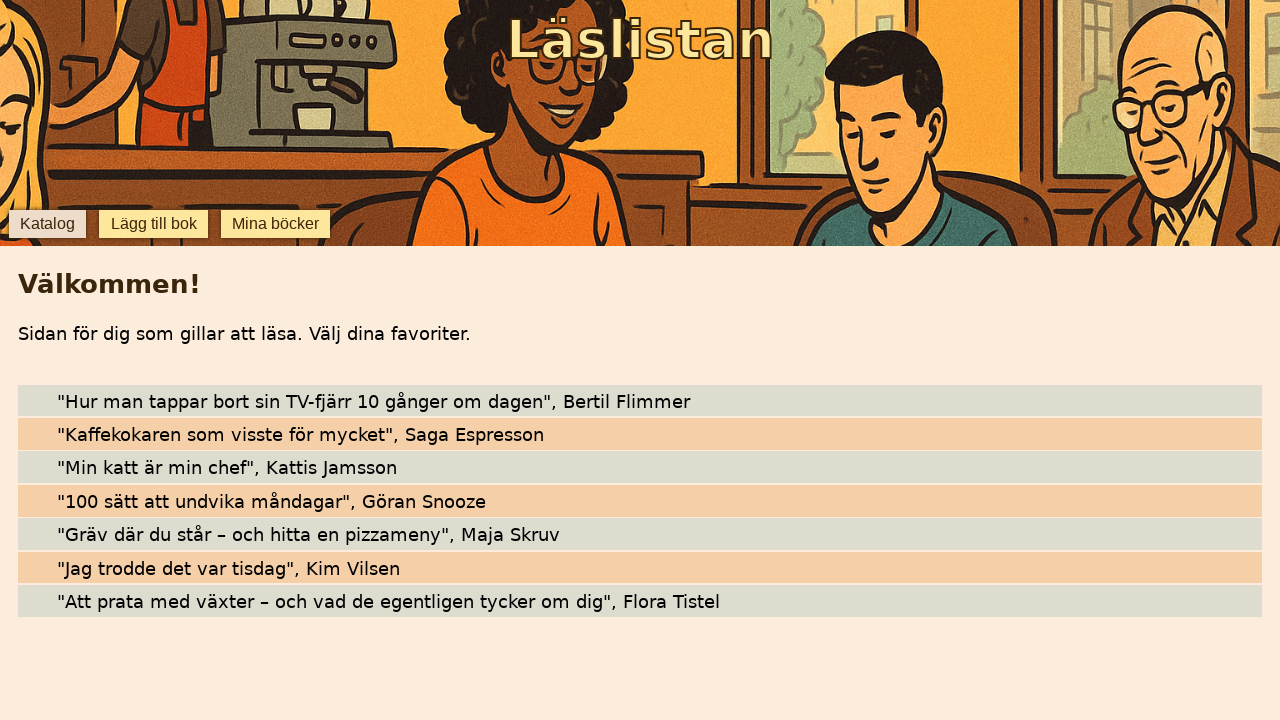

Clicked 'Mina böcker' navigation button at (276, 224) on text=Mina böcker
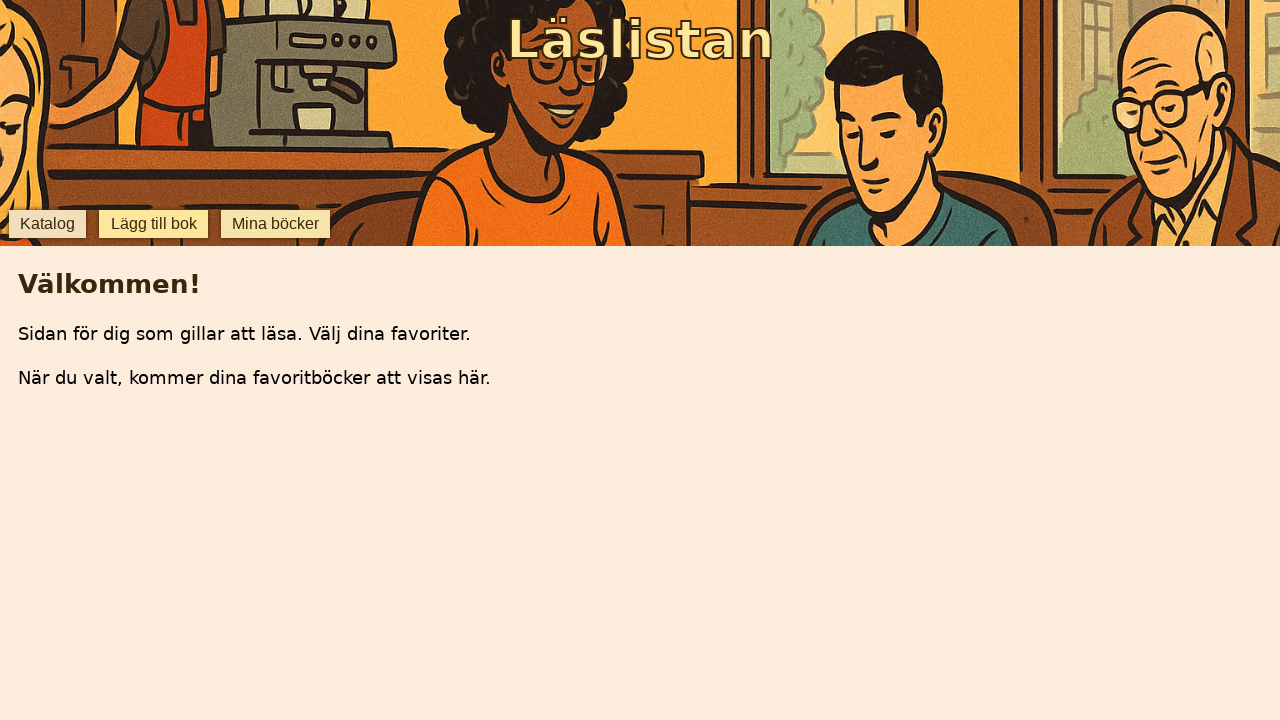

Verified 'Katalog' button is visible
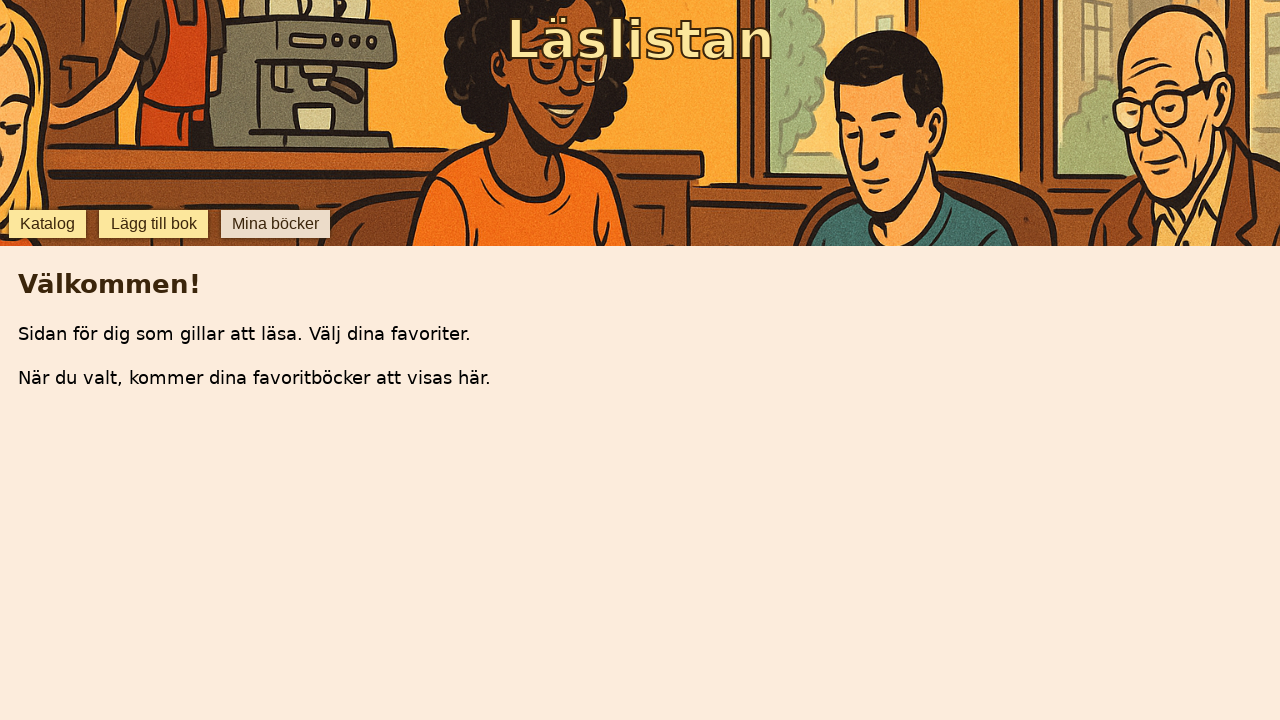

Verified 'Lägg till bok' button is visible
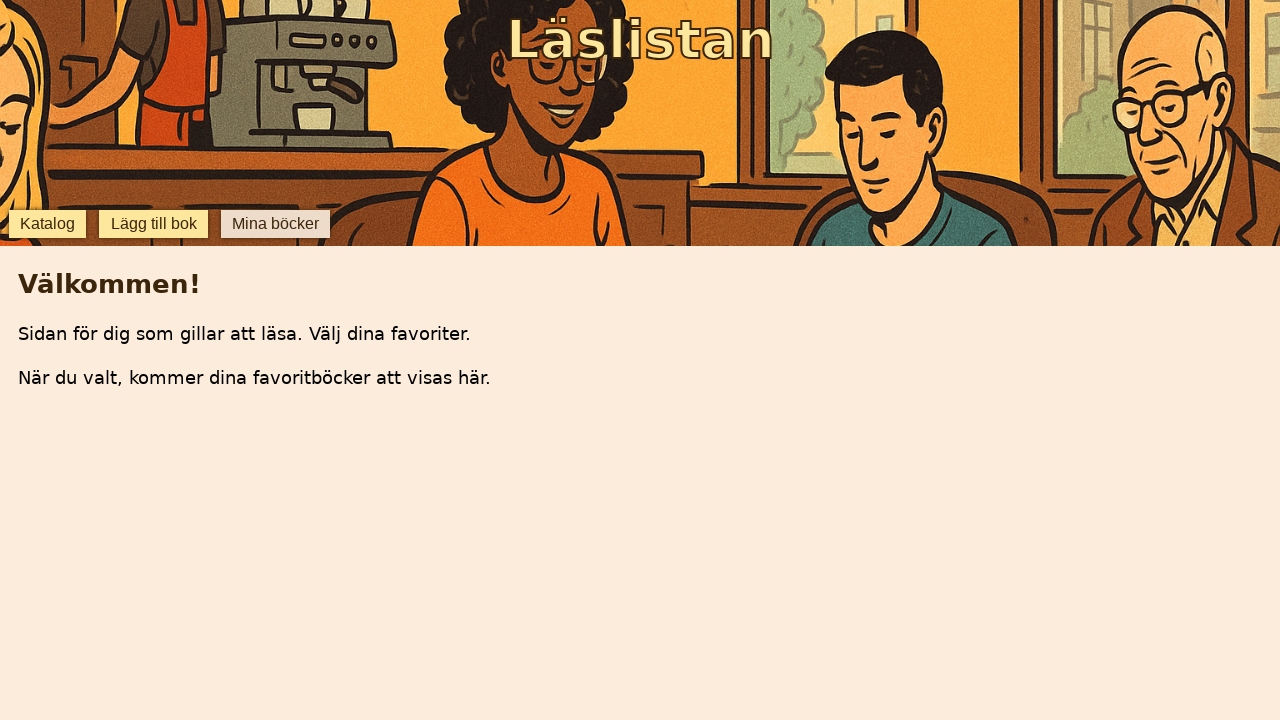

Verified 'Mina böcker' button is visible
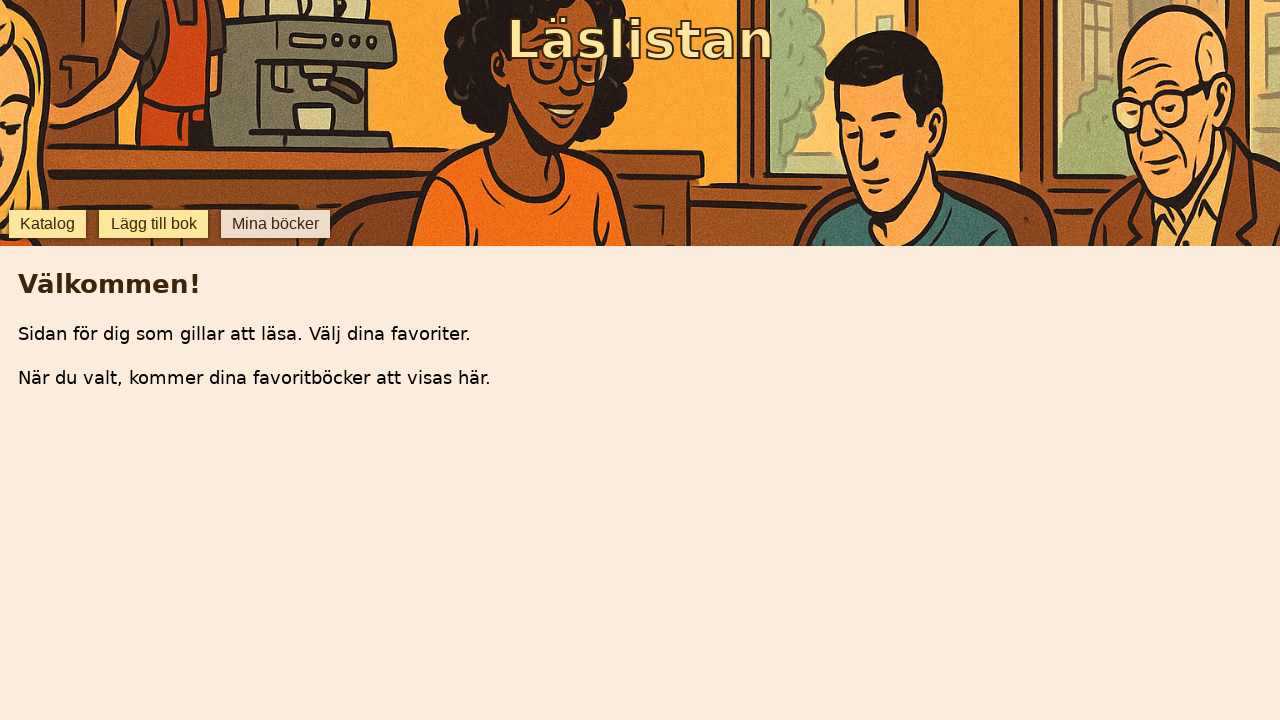

Verified 'Katalog' button is enabled and clickable
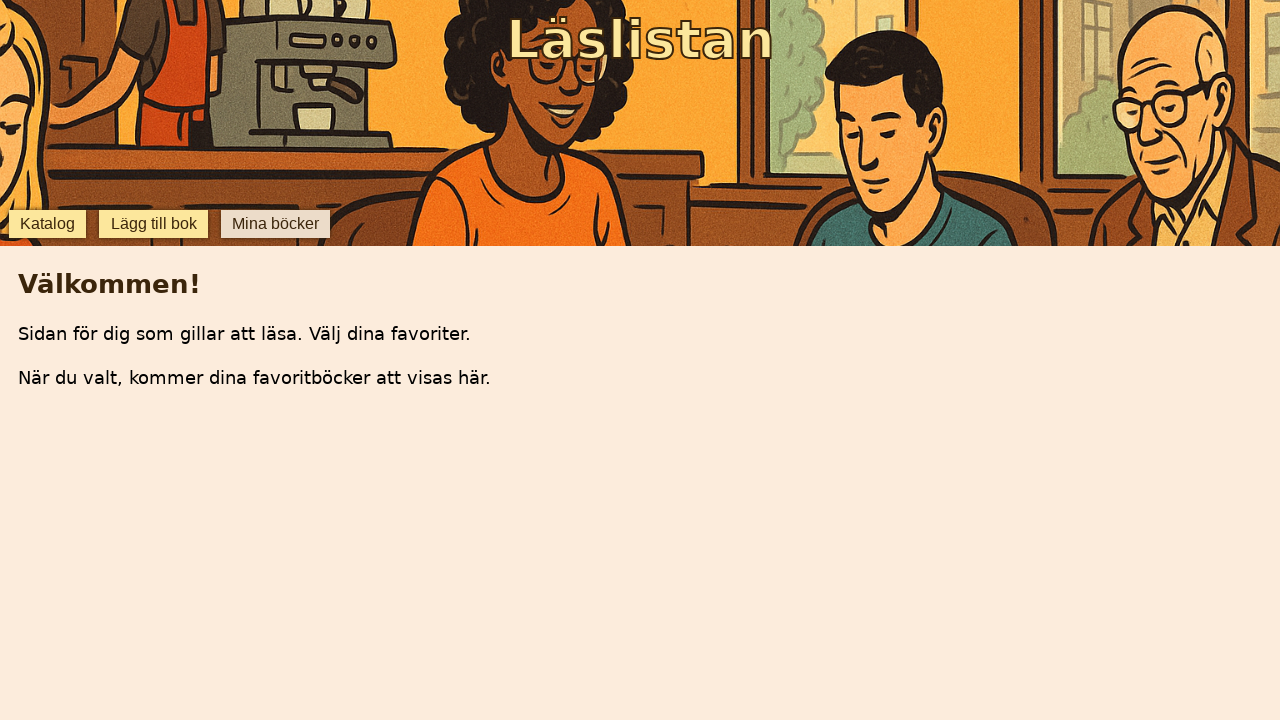

Verified 'Lägg till bok' button is enabled and clickable
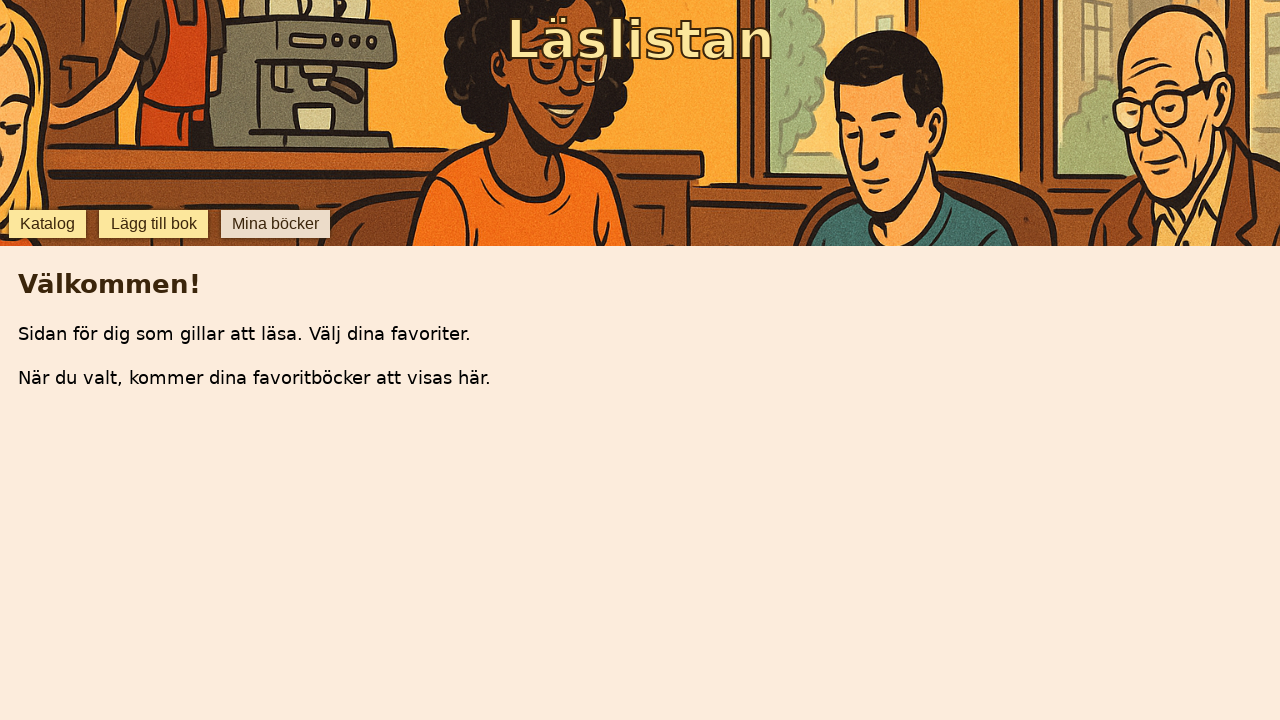

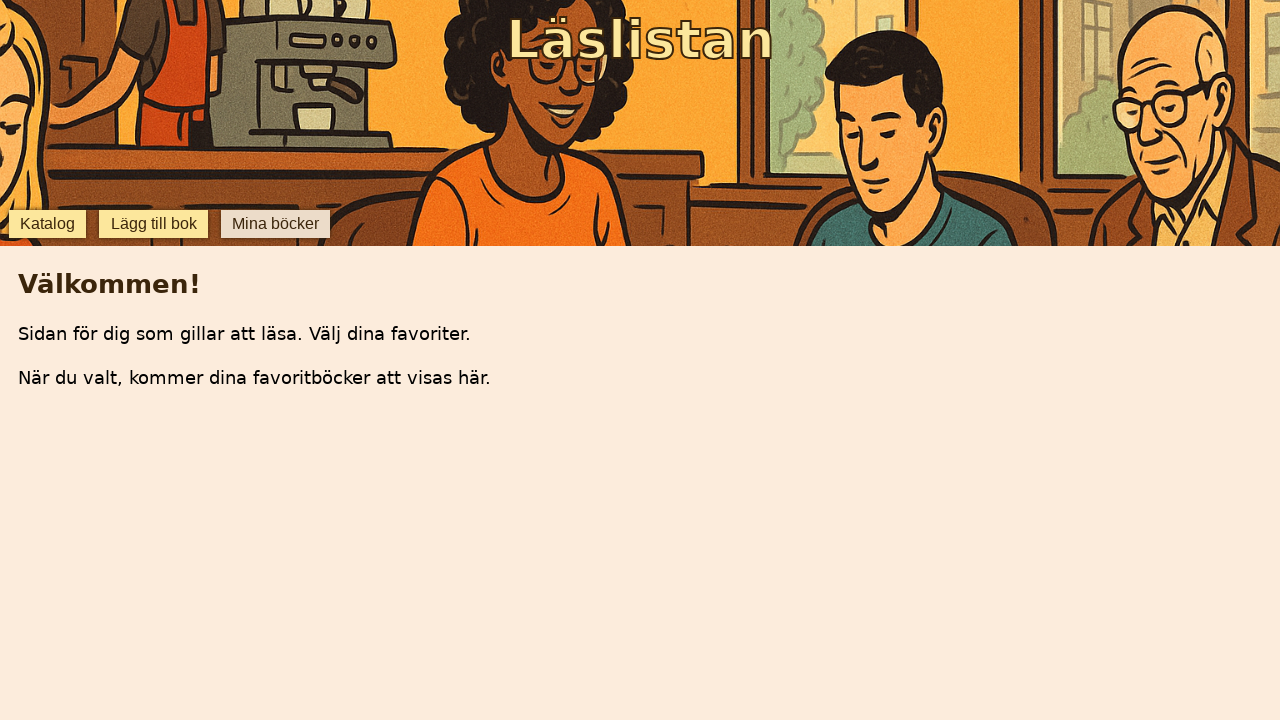